Tests browser navigation commands by visiting multiple websites and using back, forward, and refresh navigation features

Starting URL: https://www.selenium.dev/

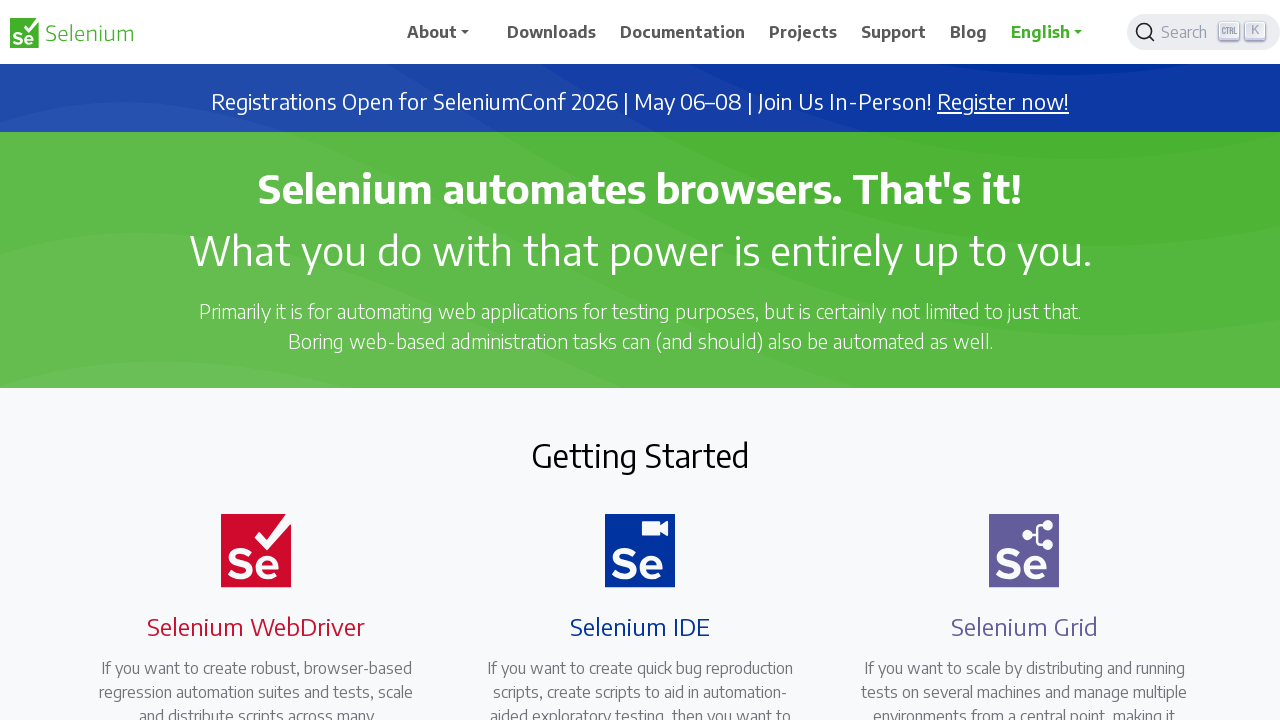

Navigated to GitHub
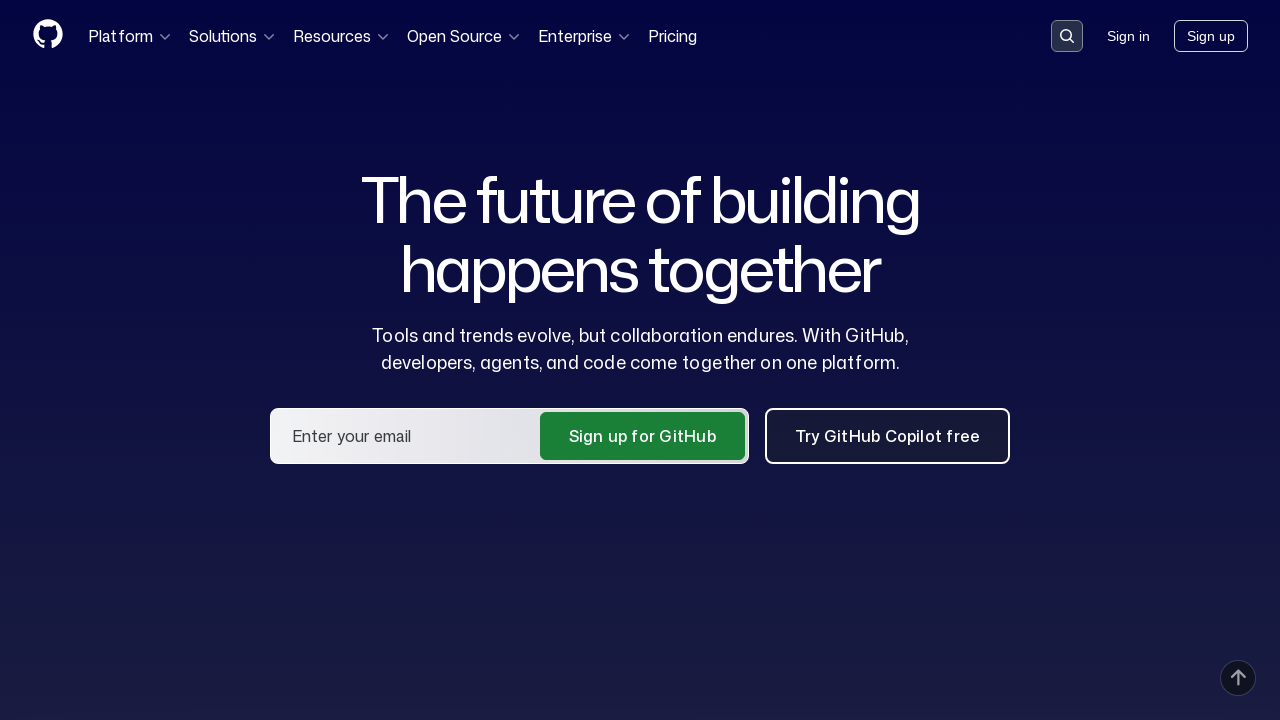

Navigated to Maven Apache
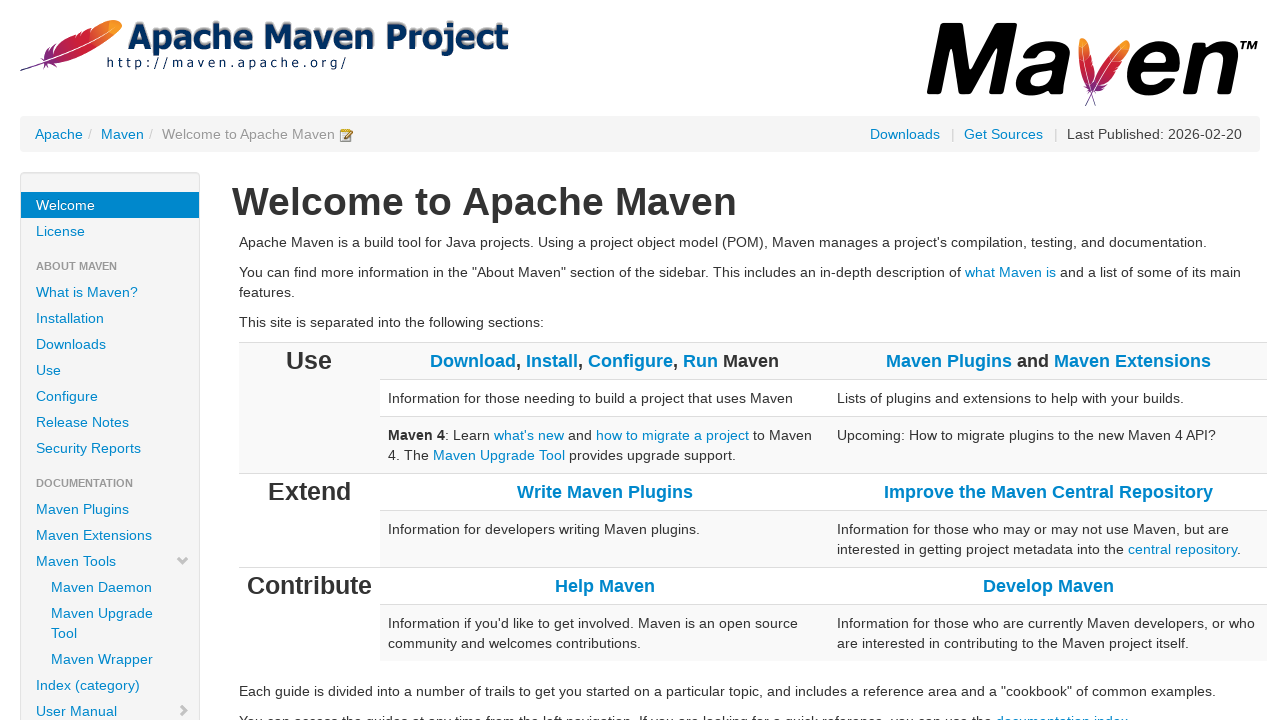

Navigated back to GitHub
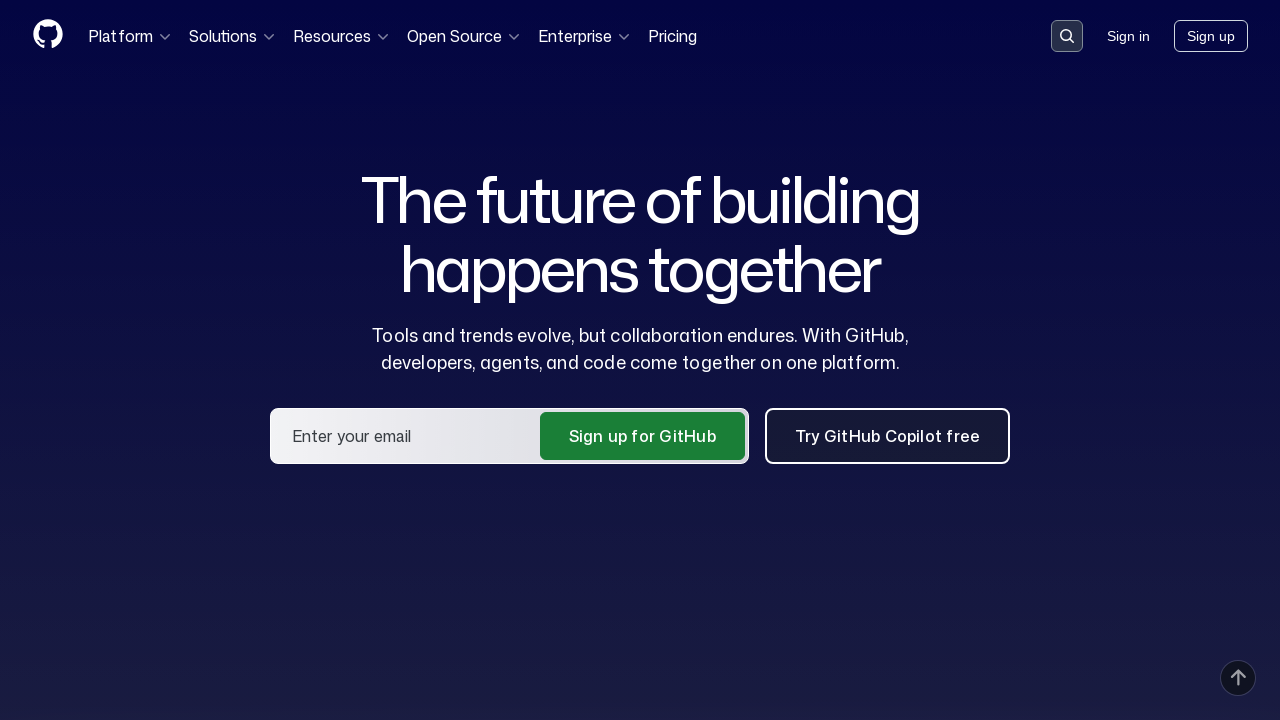

Navigated back to Selenium
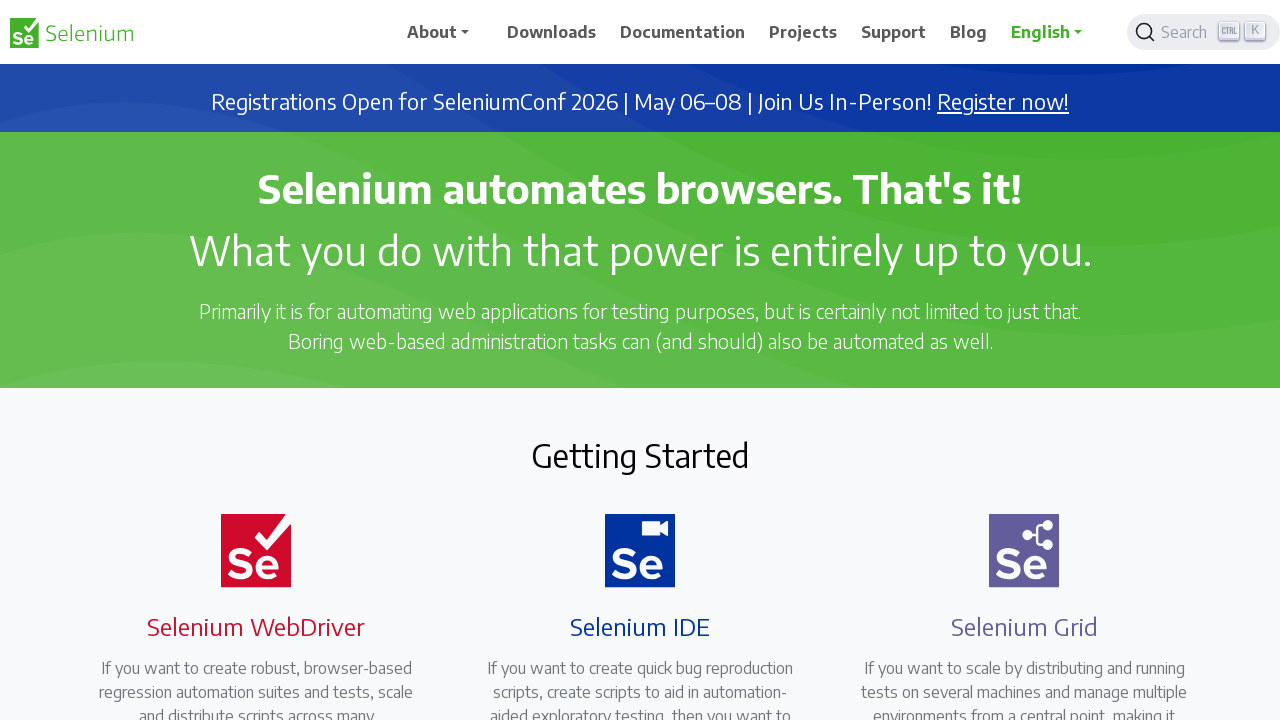

Navigated forward to GitHub
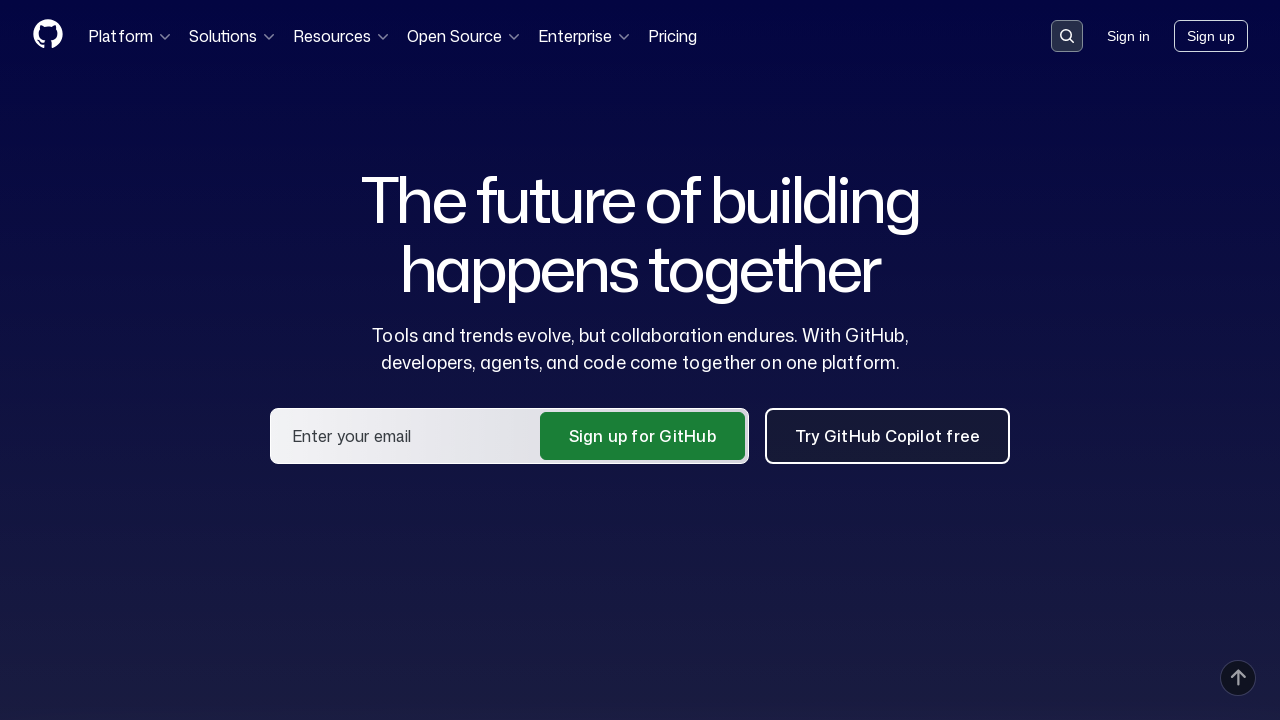

Refreshed the current page
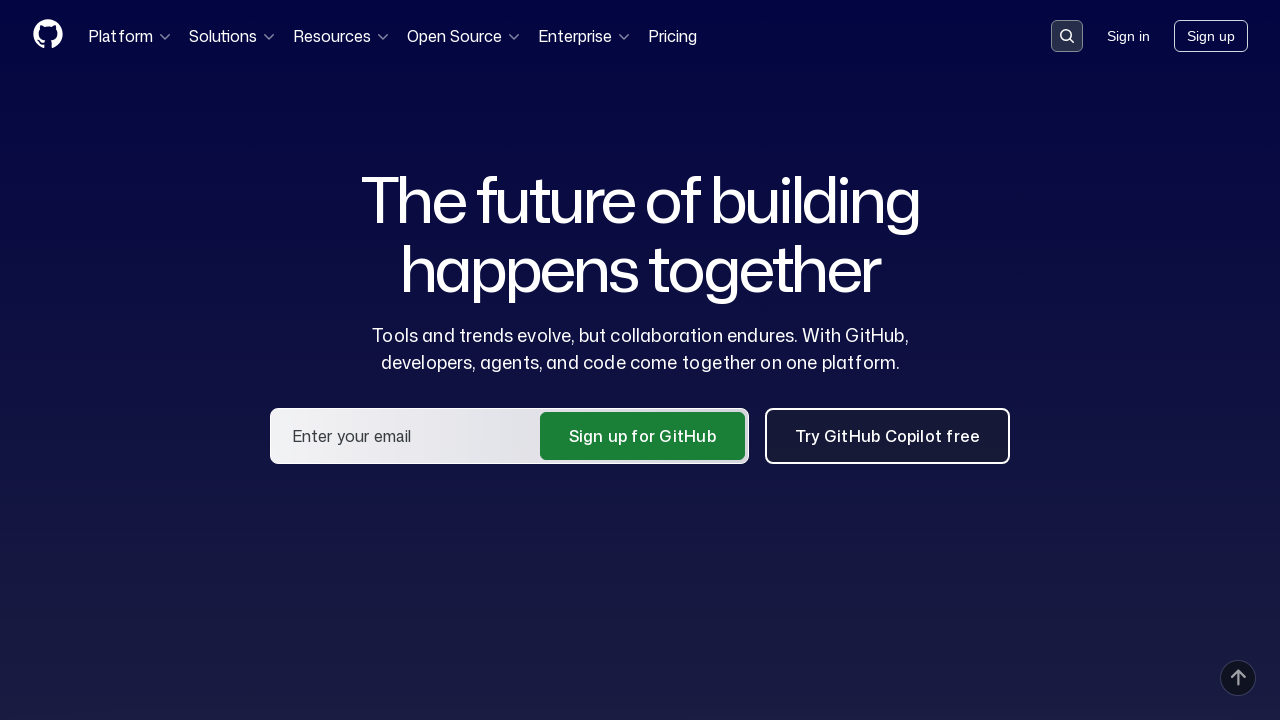

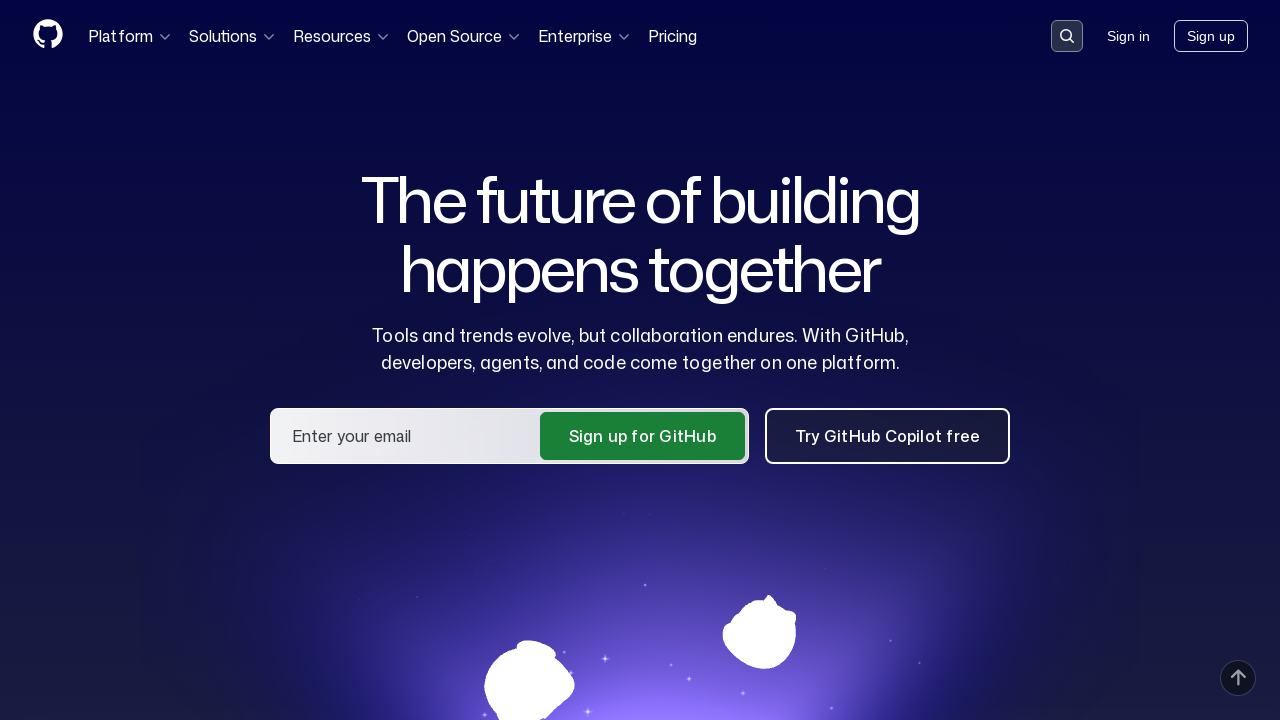